Tests iframe switching functionality by navigating to a W3Schools JavaScript demo page, switching to the result iframe, and clicking a button within it.

Starting URL: https://www.w3schools.com/js/tryit.asp?filename=tryjs_myfirst

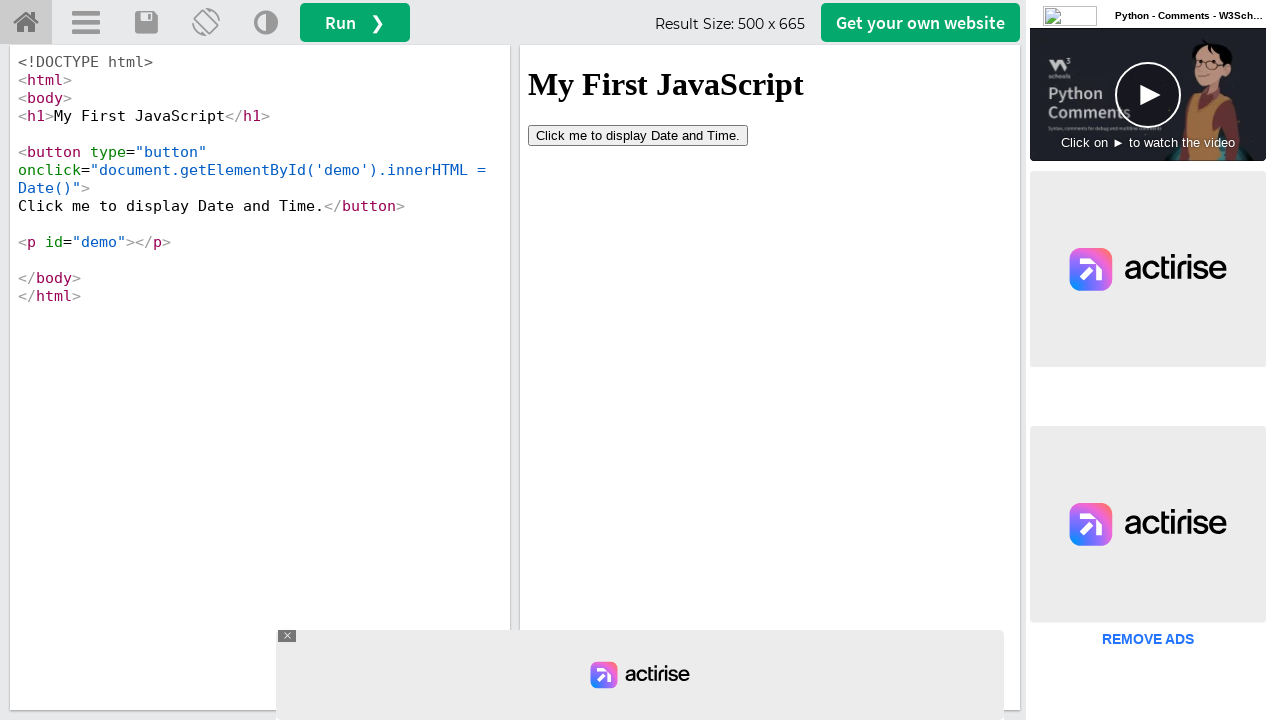

Waited 2 seconds for page to load
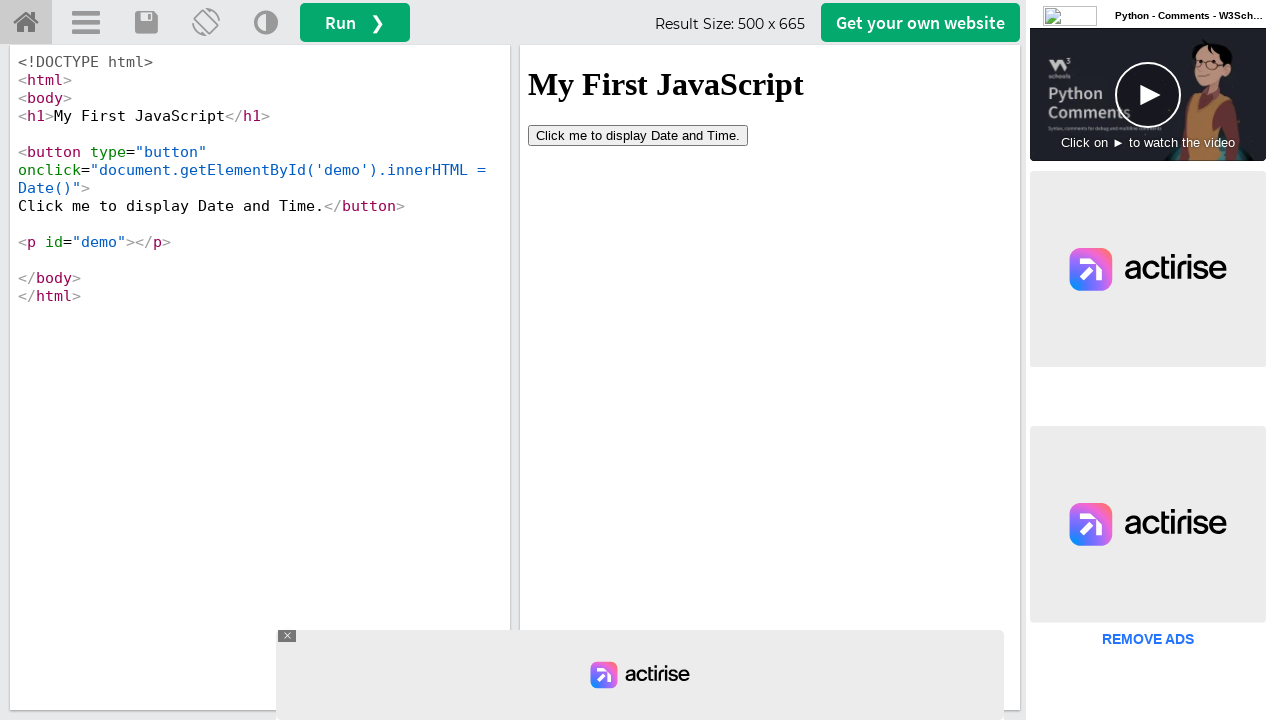

Switched to result iframe
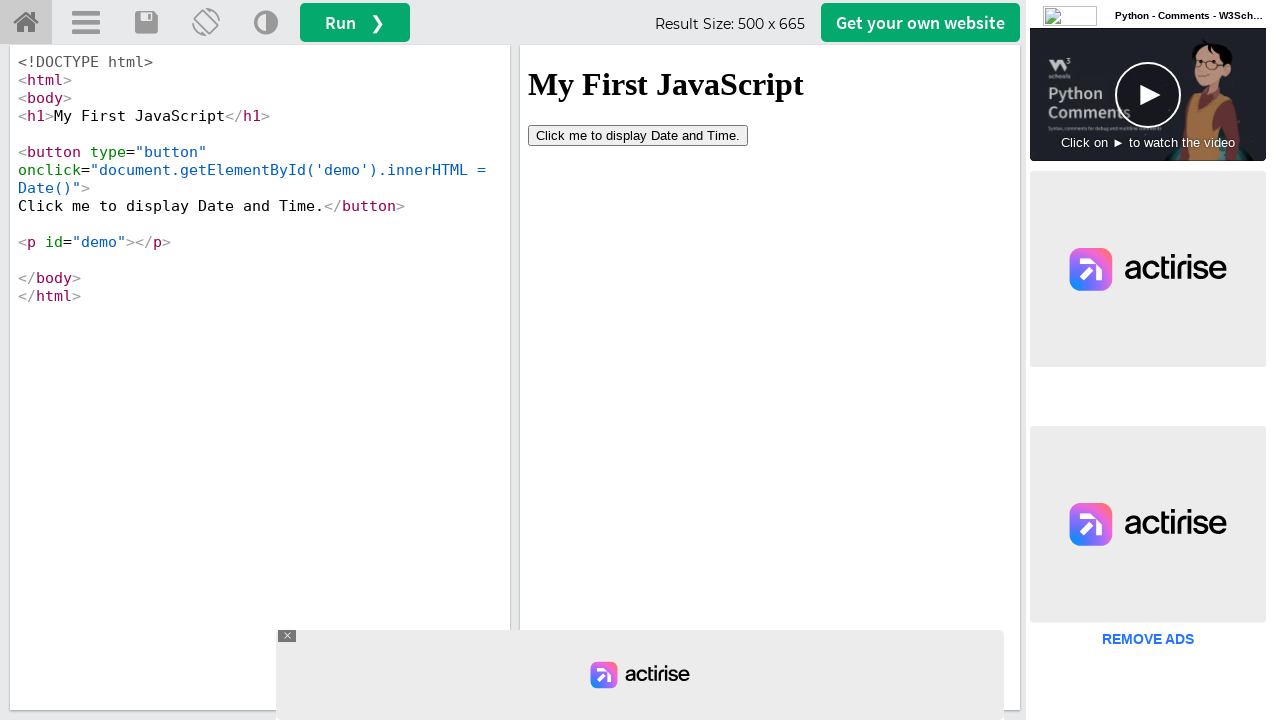

Clicked button containing 'me to' text within iframe at (638, 135) on iframe#iframeResult >> internal:control=enter-frame >> xpath=//button[contains(t
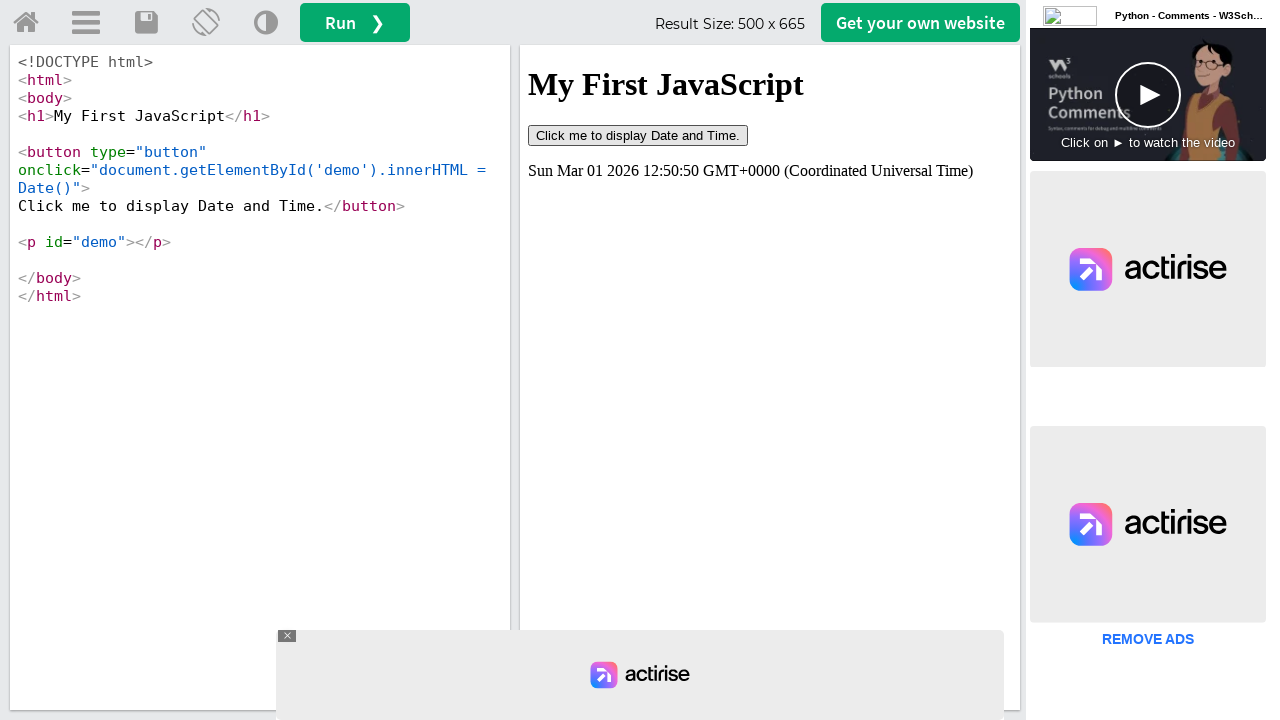

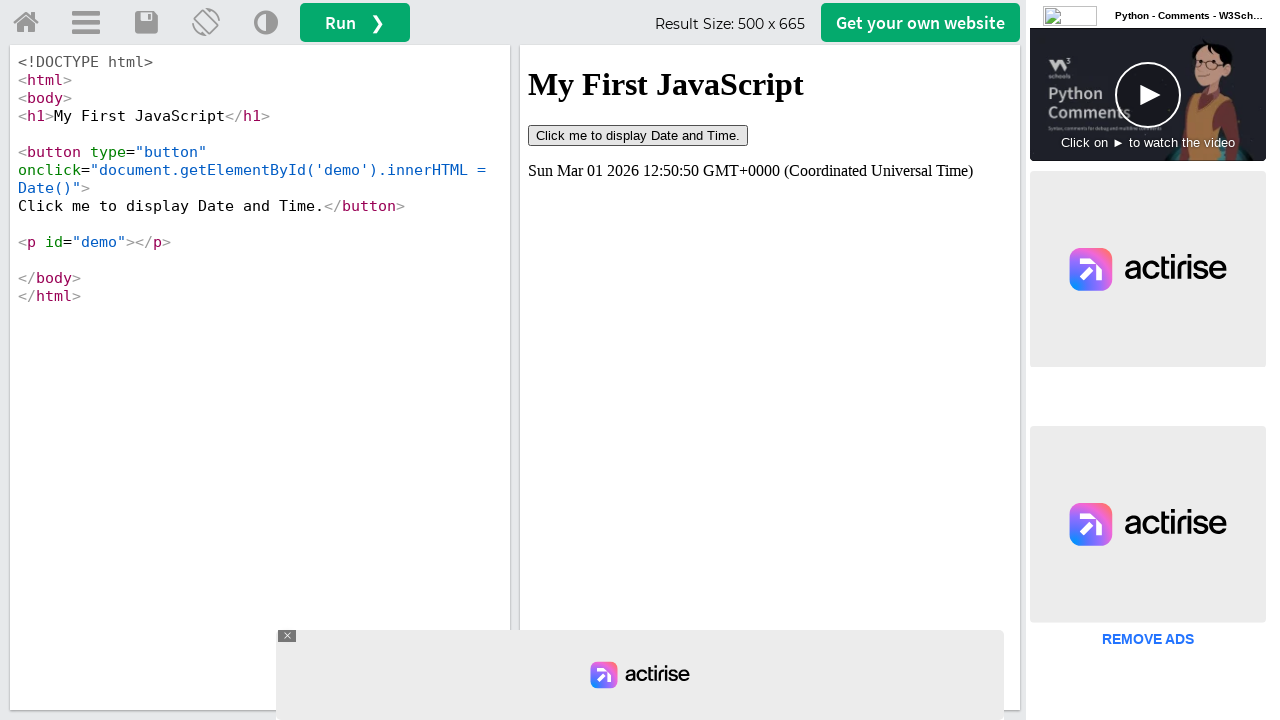